Enters a valid email address, submits the form, and verifies the email appears in the output

Starting URL: https://demoqa.com/elements

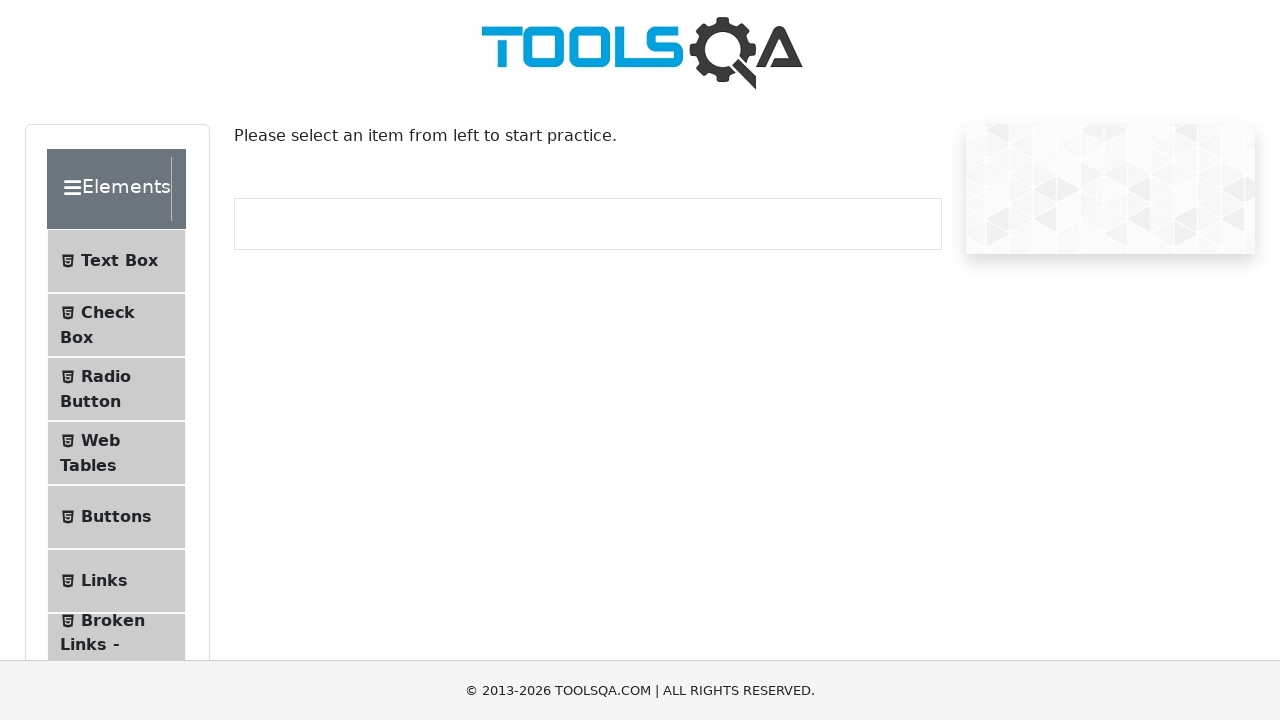

Clicked on Text Box menu item at (119, 261) on internal:text="Text Box"i
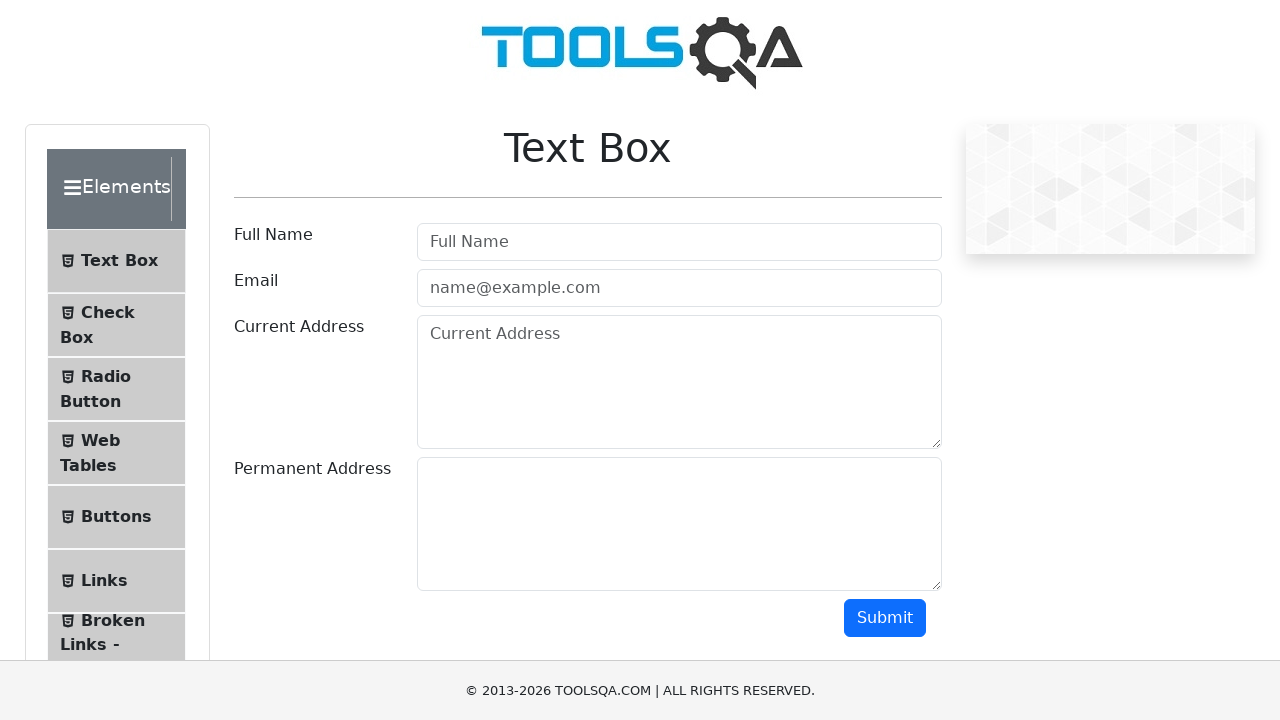

Navigated to text-box page
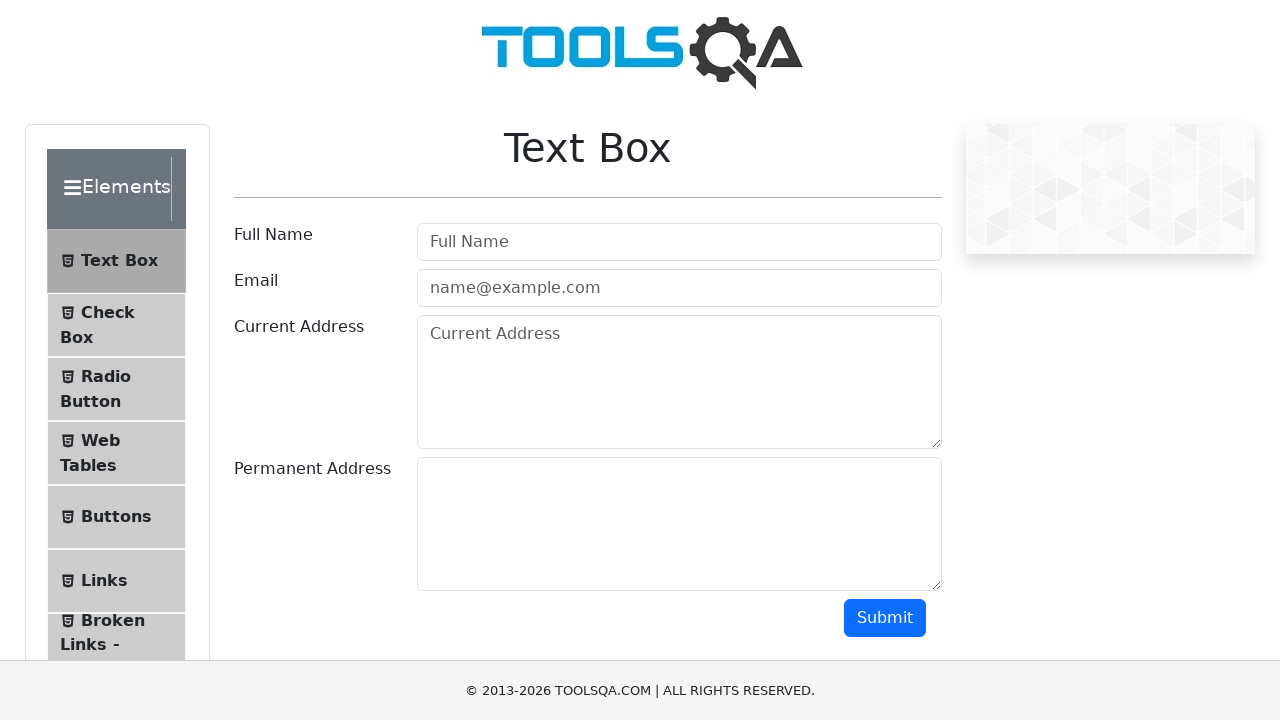

Filled email field with valid email address 'qwerty@test.com' on internal:attr=[placeholder="name@example.com"i]
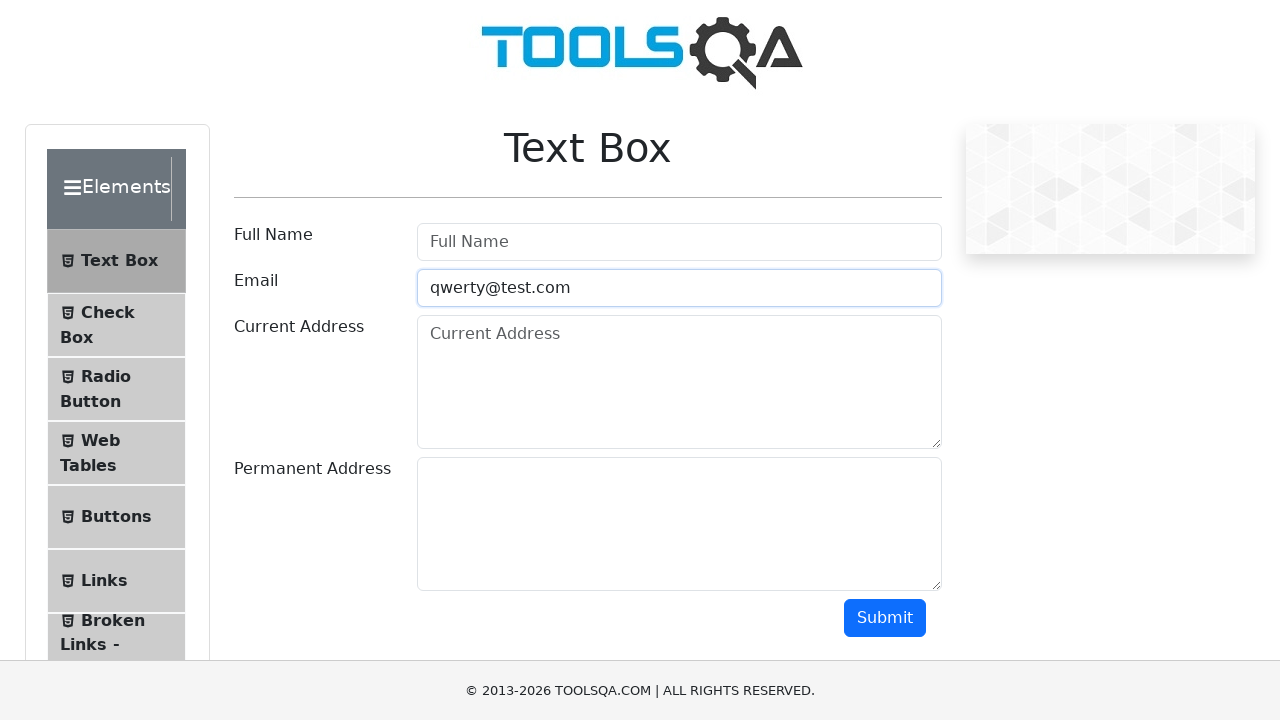

Clicked Submit button to submit the form at (885, 618) on internal:role=button[name="Submit"i]
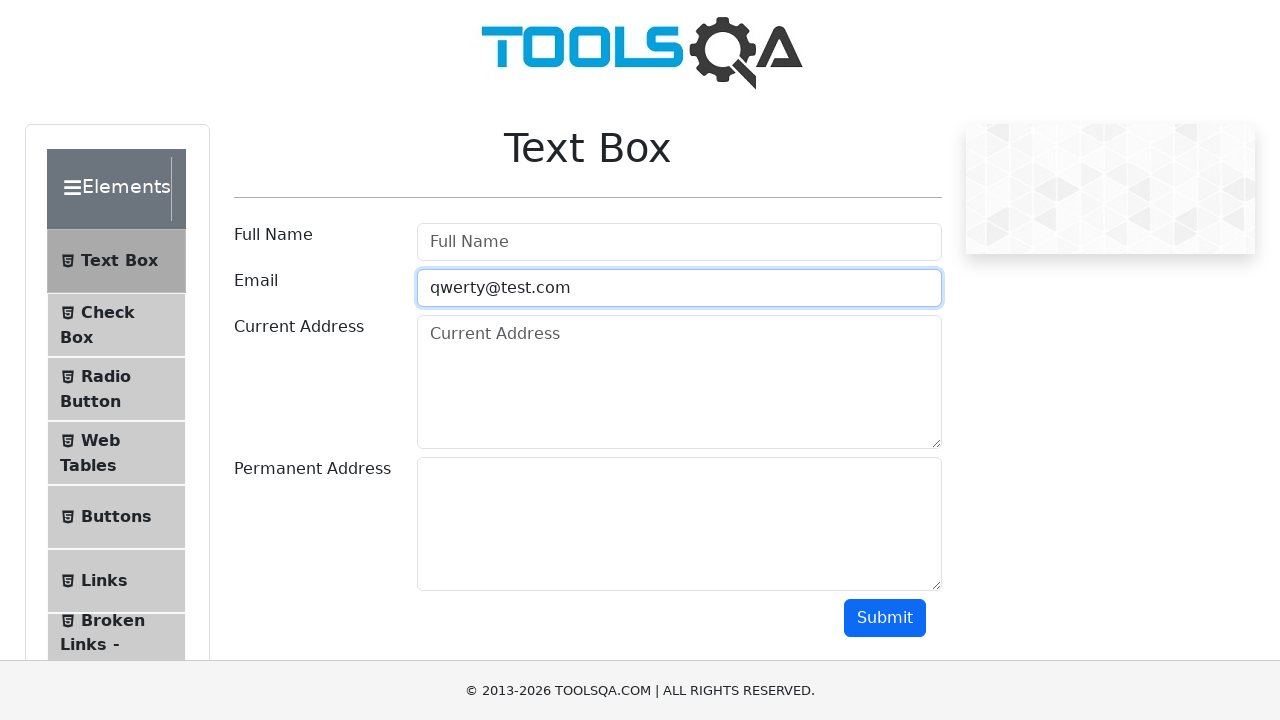

Verified submitted email 'qwerty@test.com' appears in output
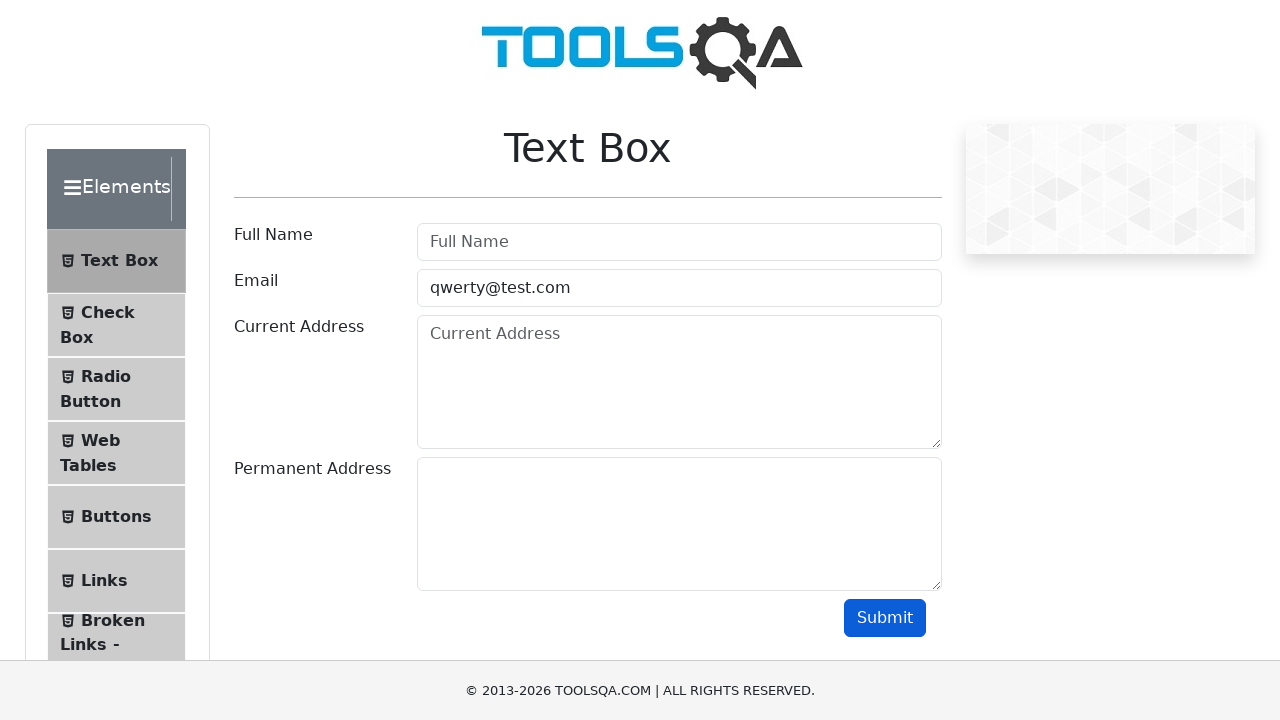

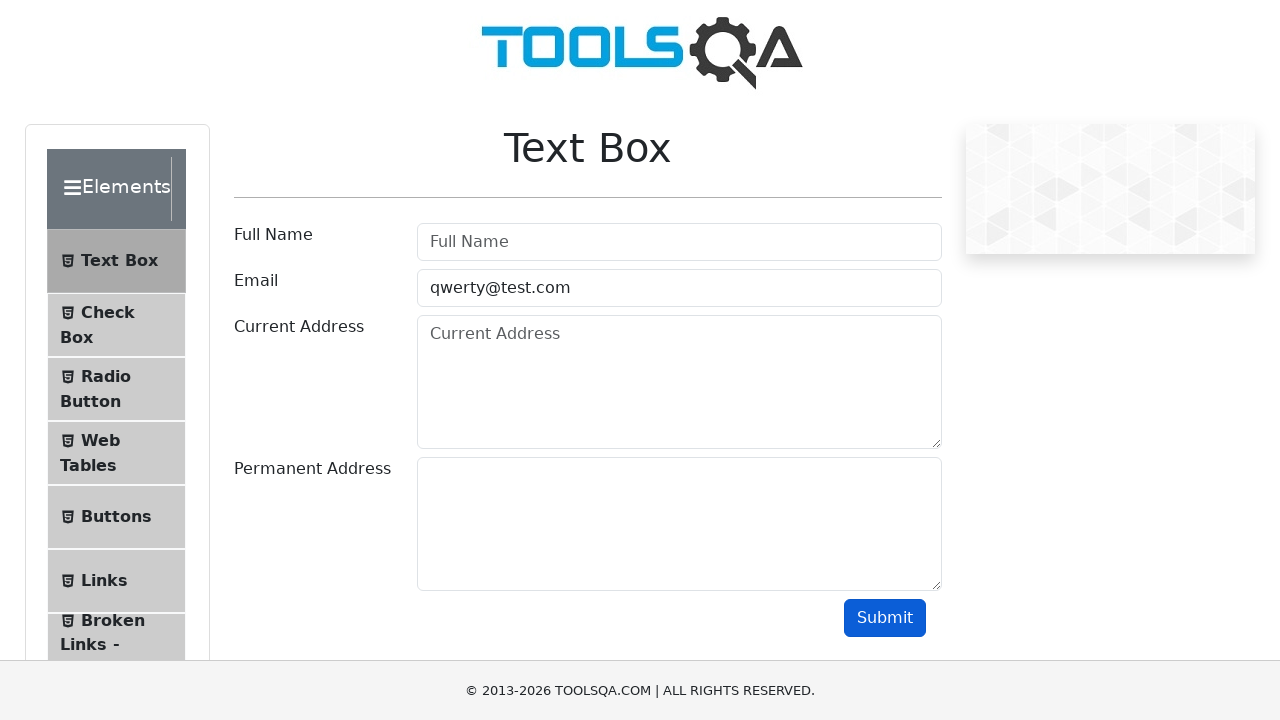